Tests the Community Page by clicking navigation link, scrolling through content, verifying story section, mission and values, team member profiles with LinkedIn links, and blog section.

Starting URL: https://dev.imaginxavr.com/imaginx/

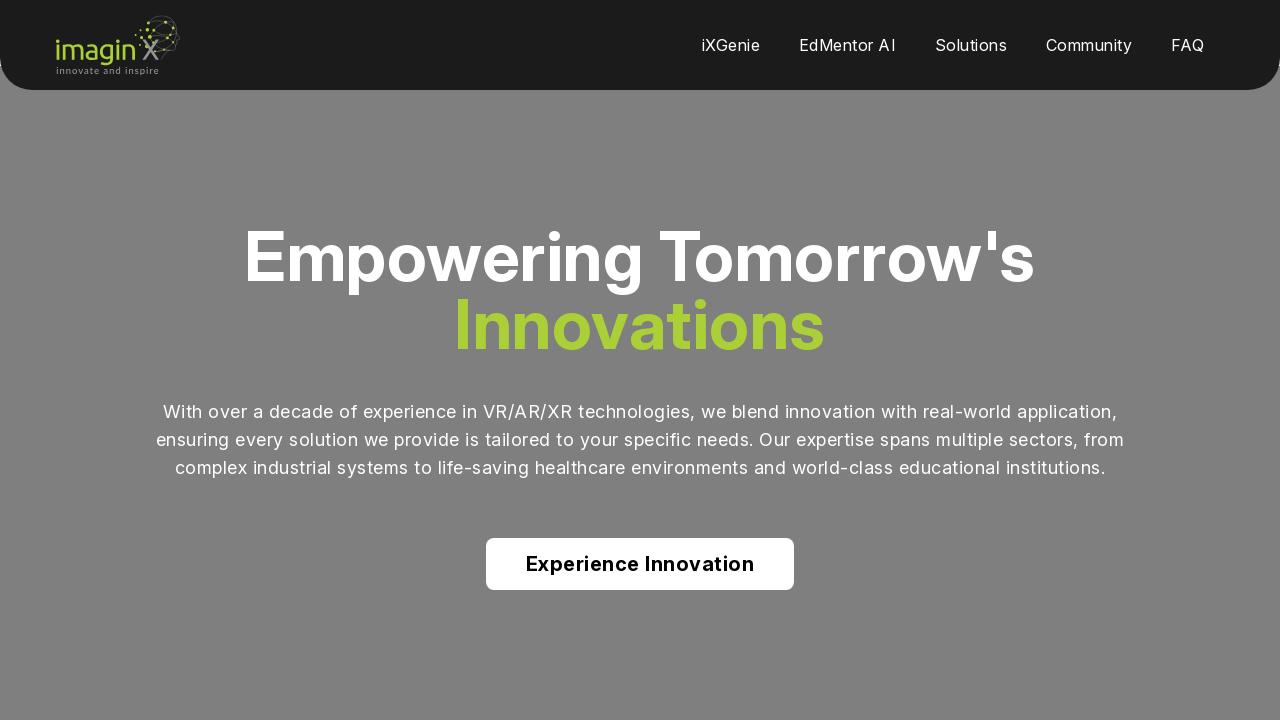

Page loaded successfully
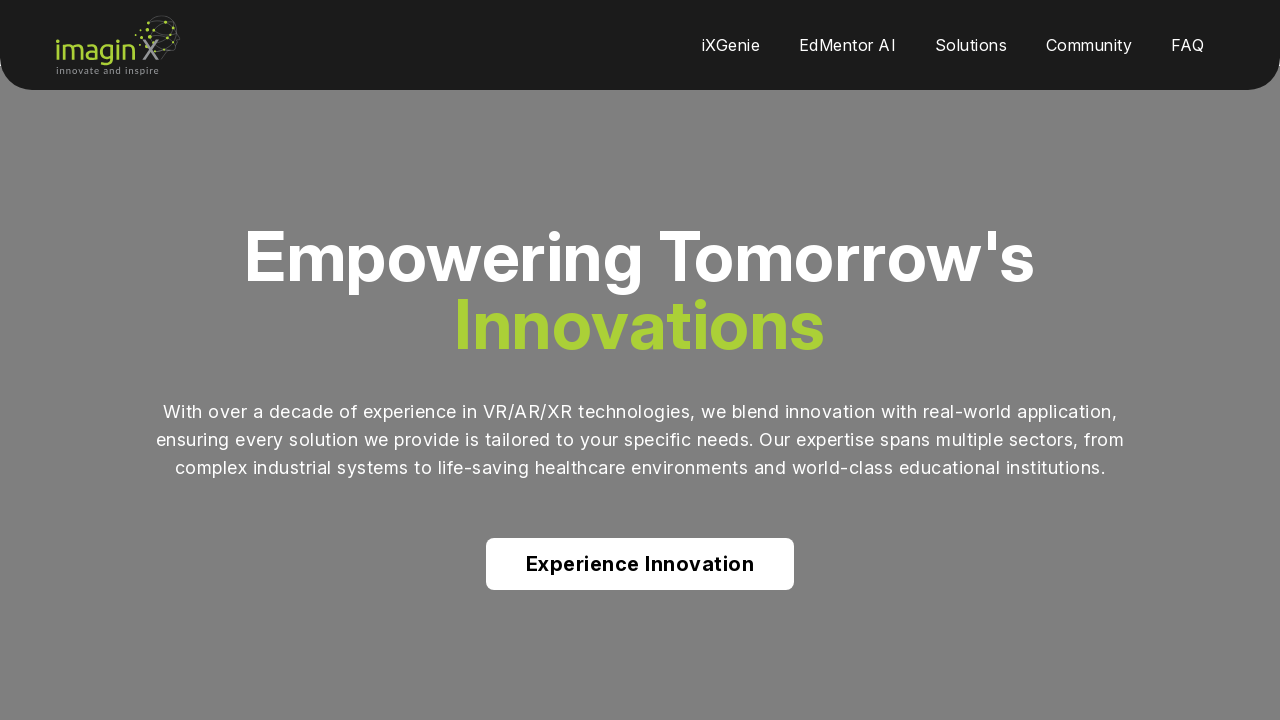

Clicked Community navigation link at (1089, 45) on xpath=(//a[normalize-space()='Community'])[1]
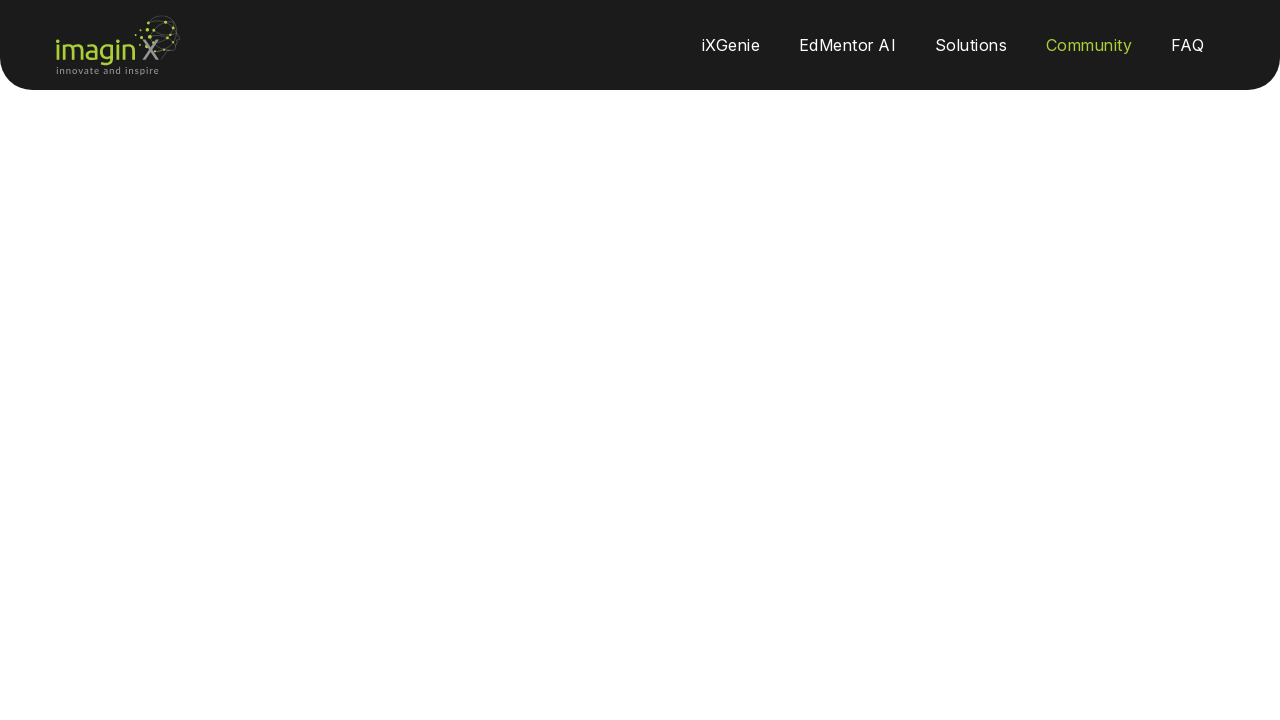

Community page loaded
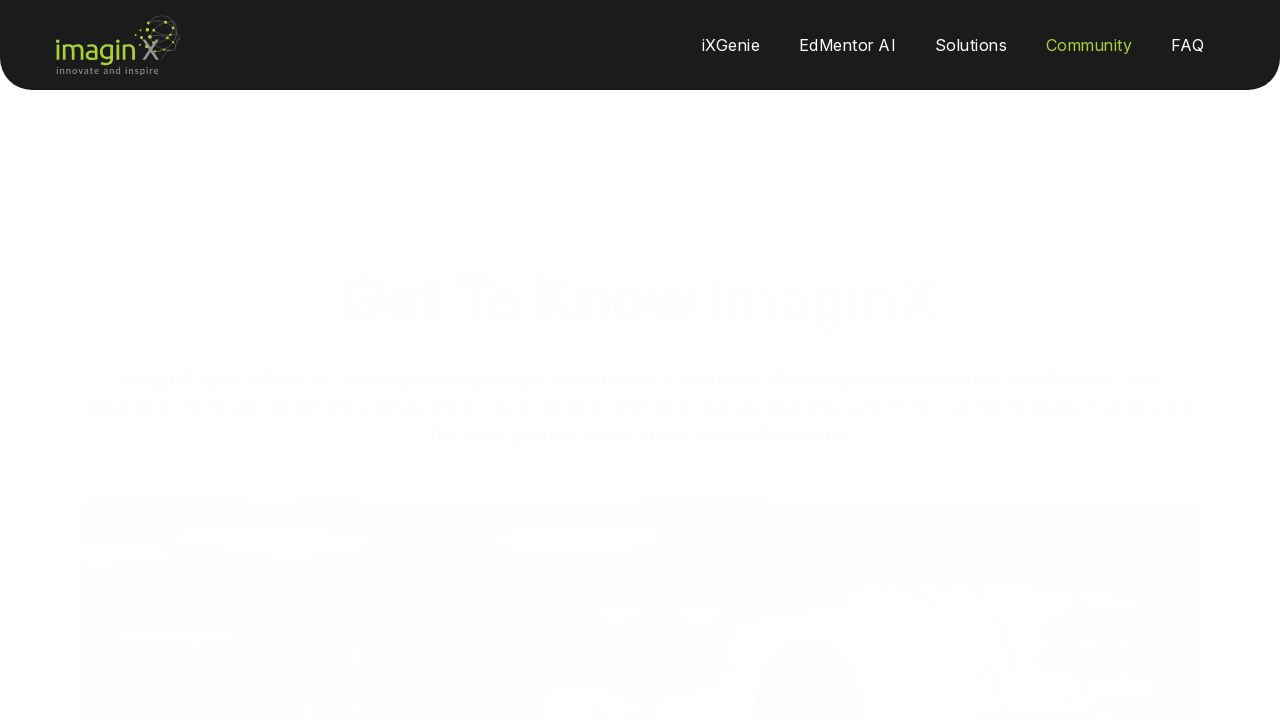

Waited for page stabilization
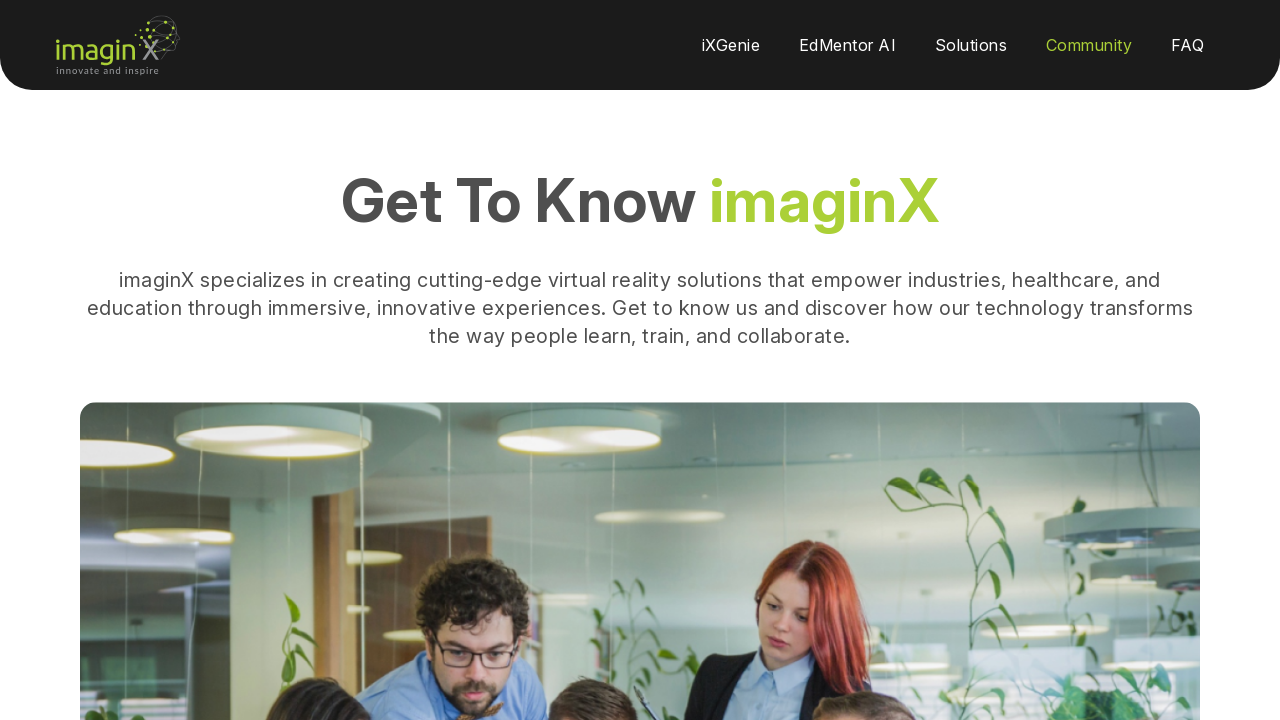

Scrolled through entire page content
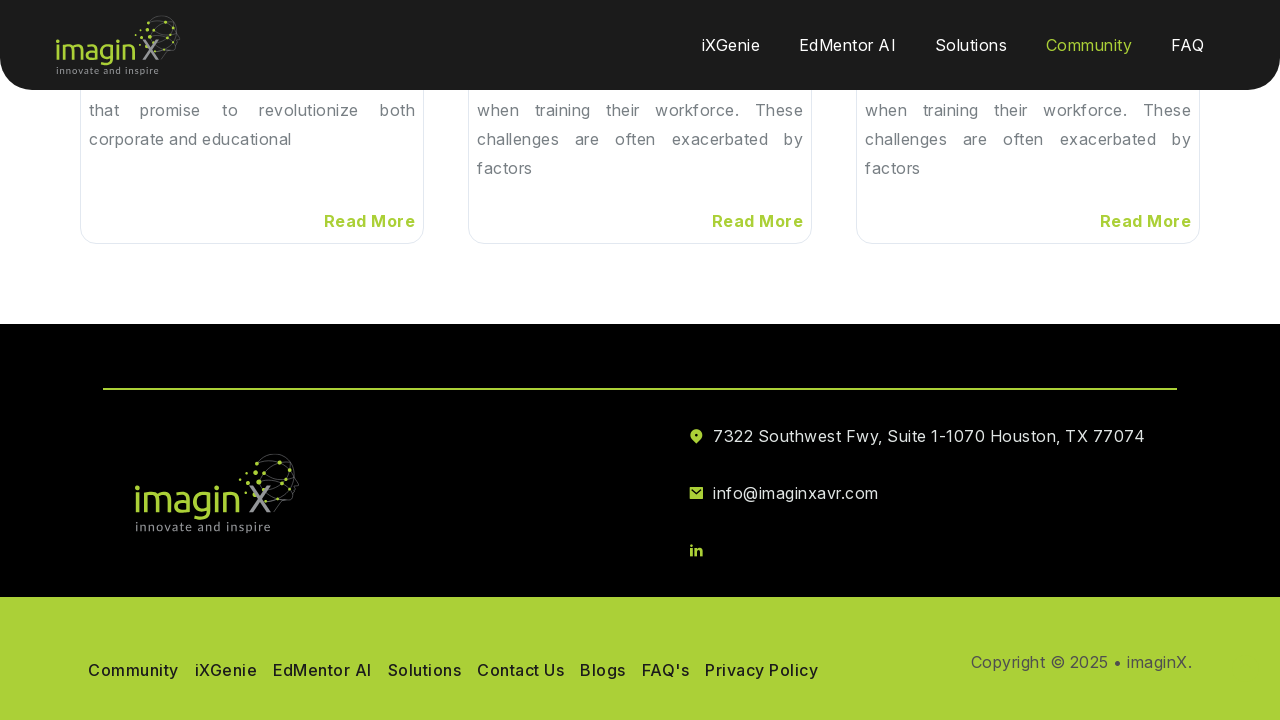

Waited after scrolling
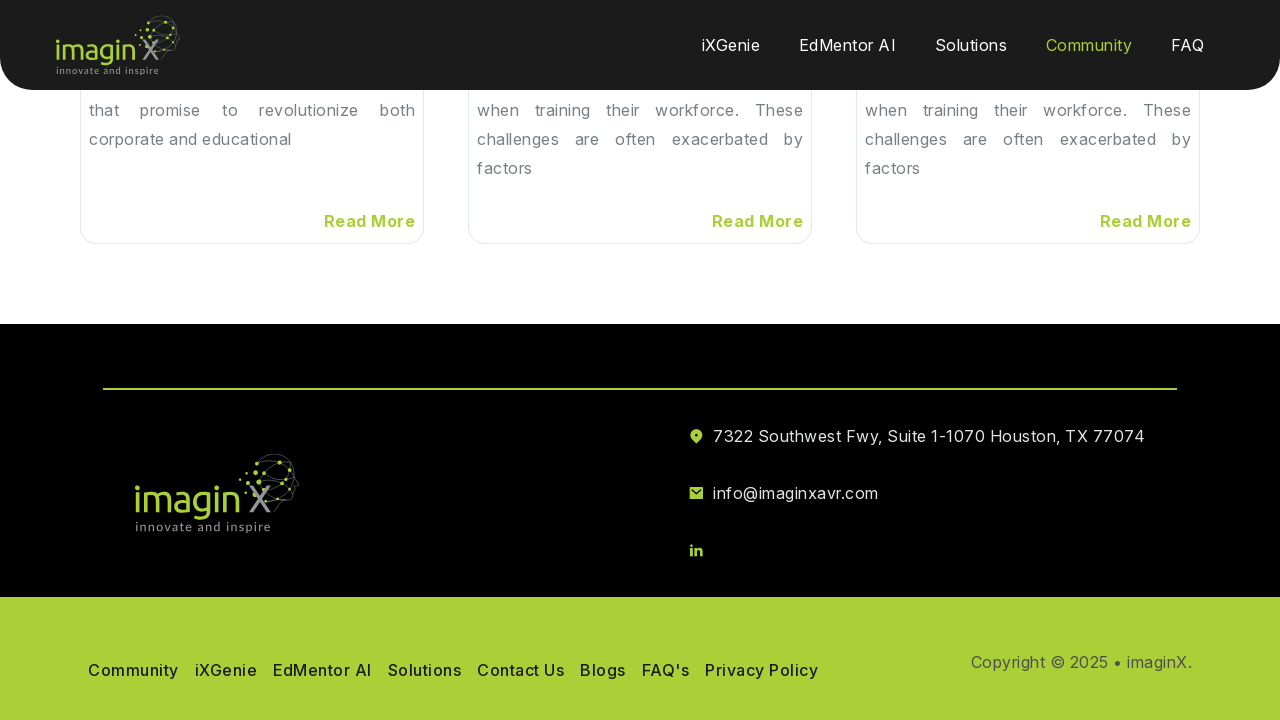

Scrolled back to top of page
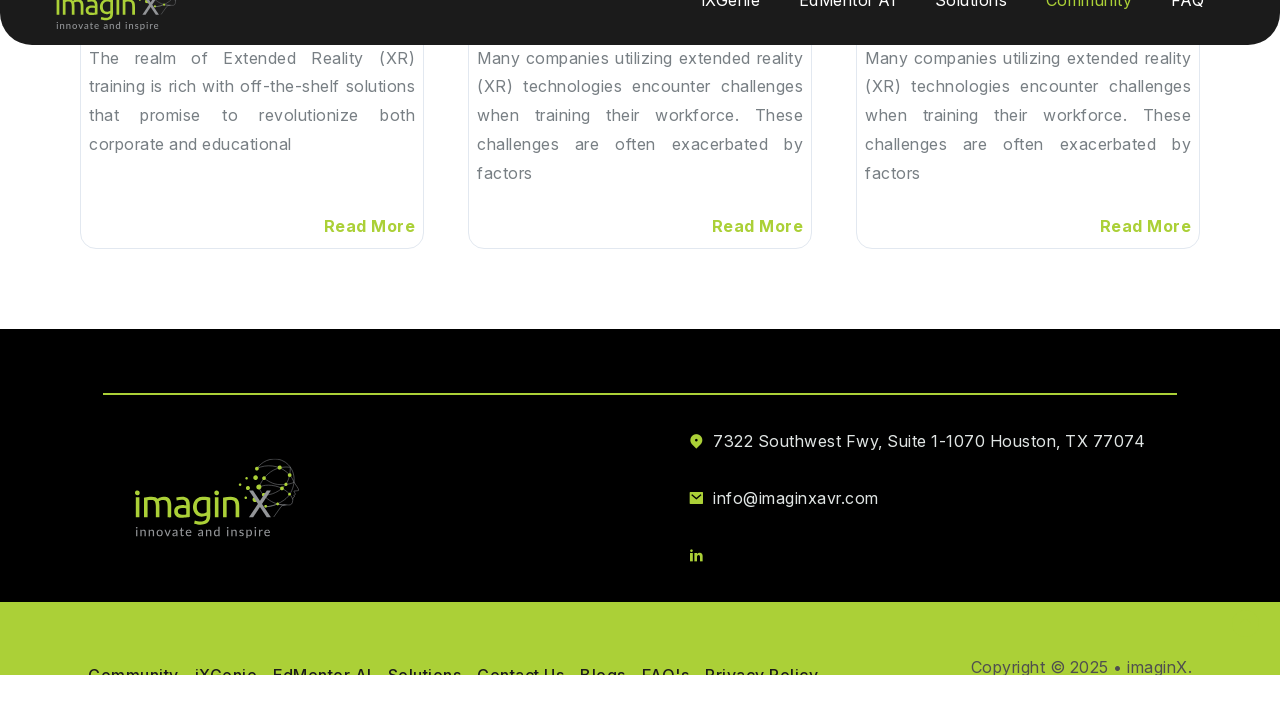

Waited after returning to top
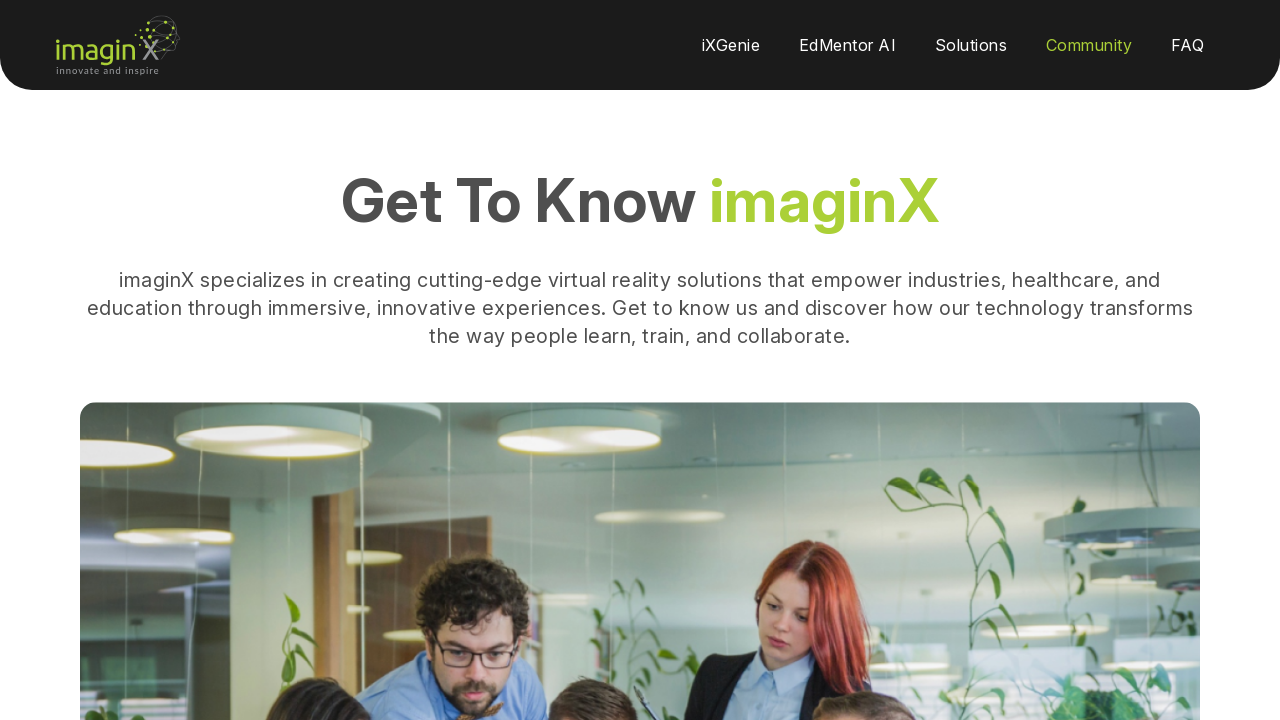

Verified 'Get To Know imaginX' header is visible
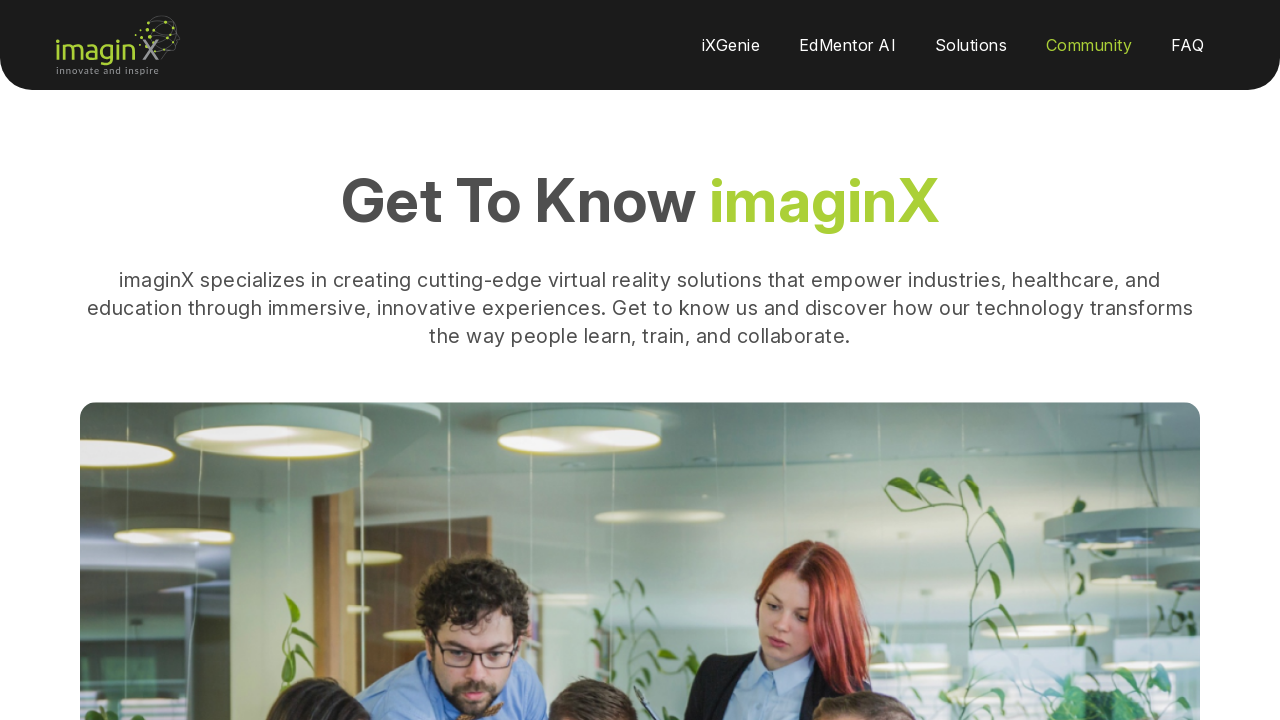

Verified 'Our Story' section header
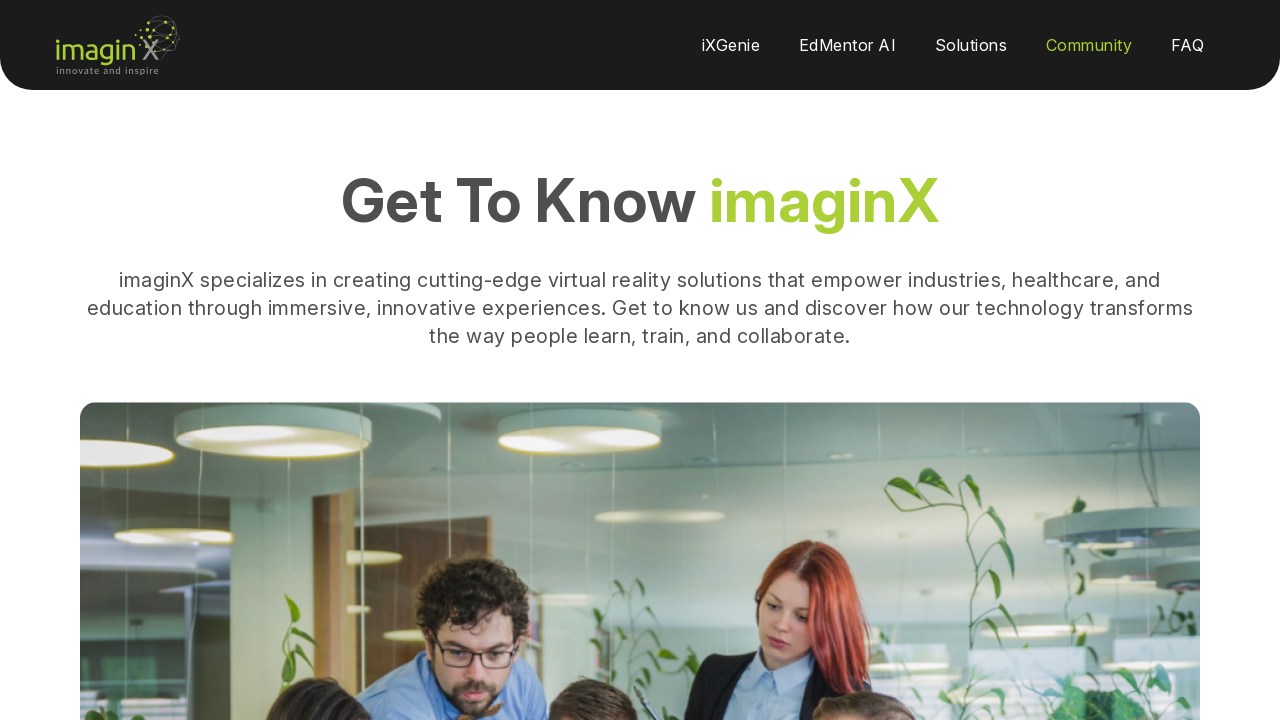

Verified 'Mission & values' section header
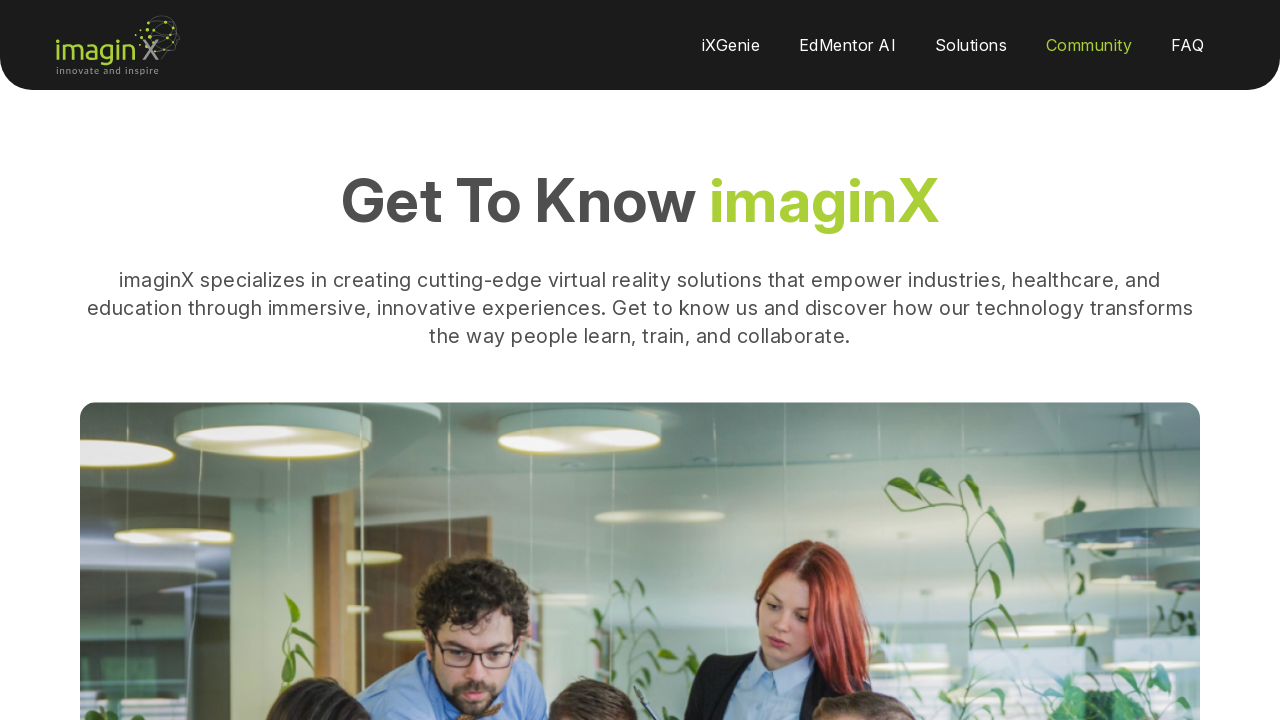

Verified 'The People Behind imaginX' section header
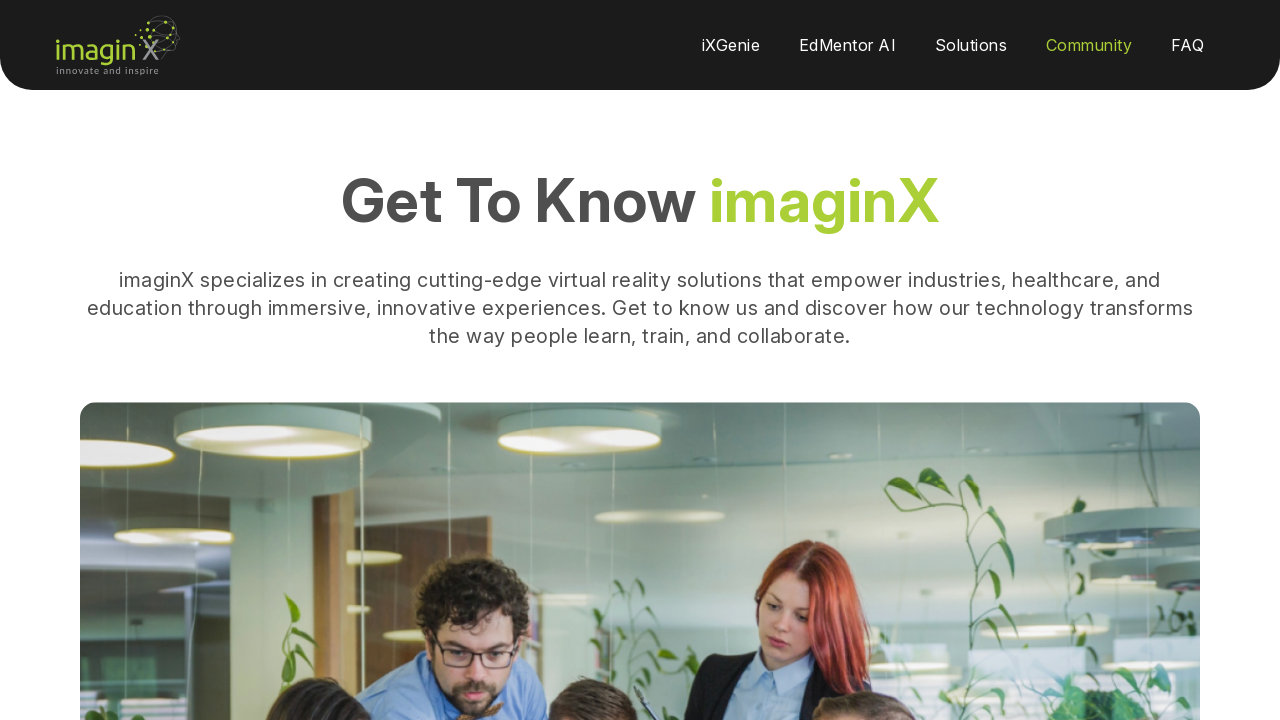

Verified team member Michael Matthews is visible
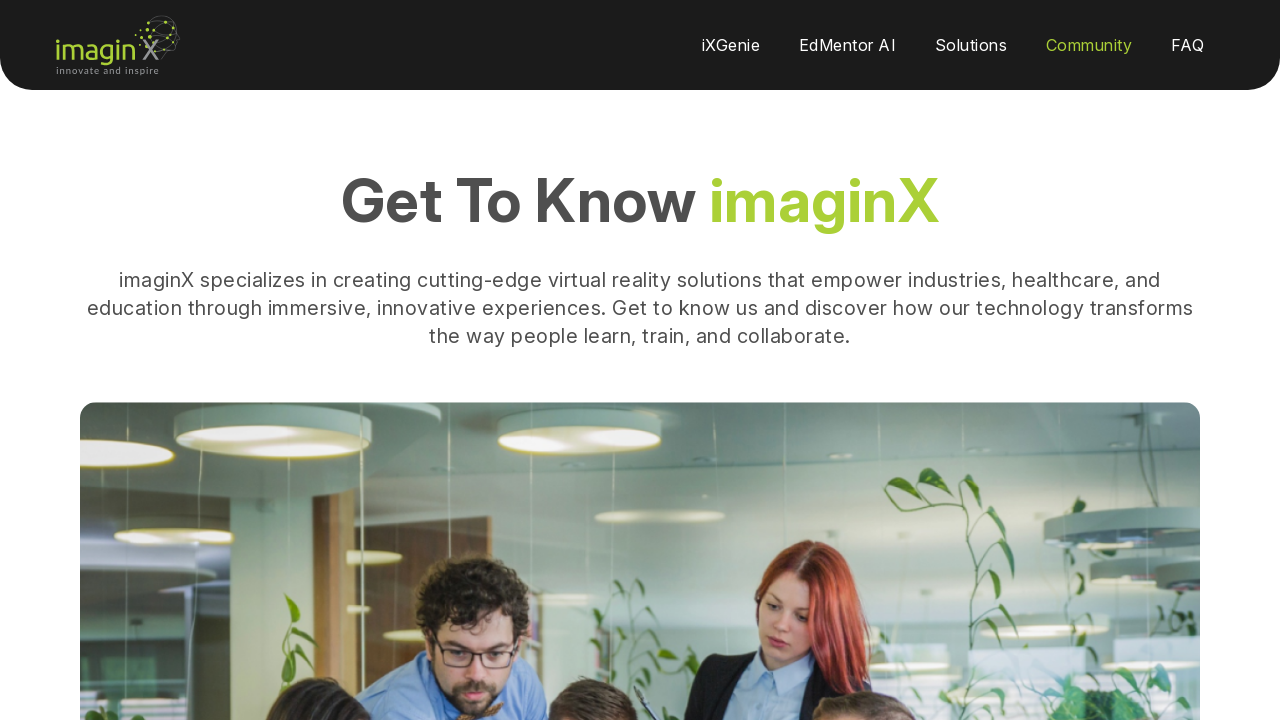

Verified team member Girish Prabhu is visible
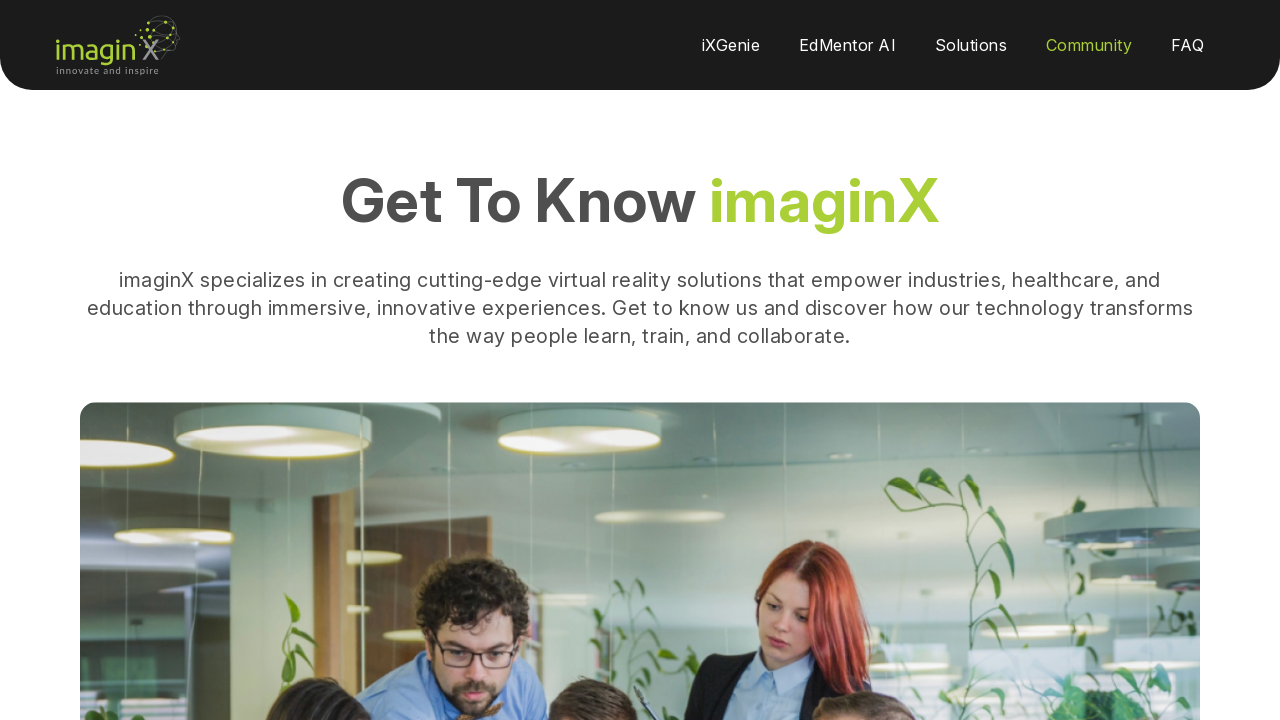

Verified team member Suresh Katamreddy is visible
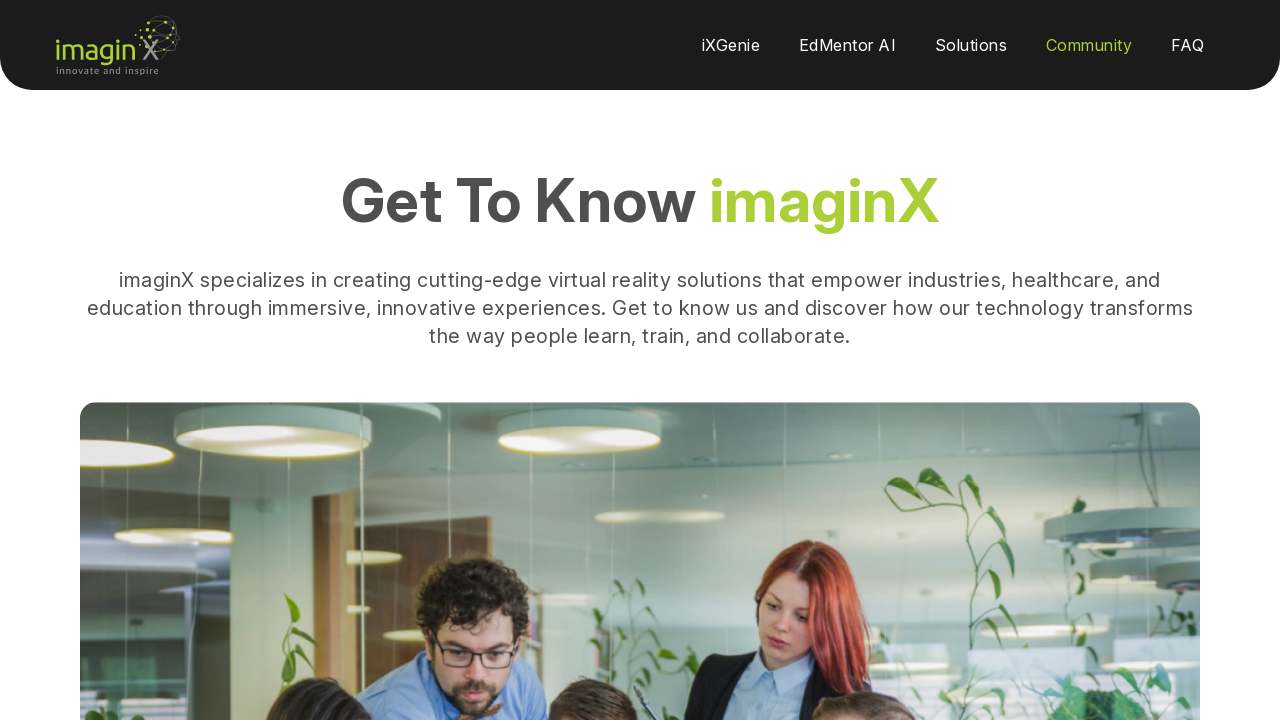

Verified 'Blogs' section header
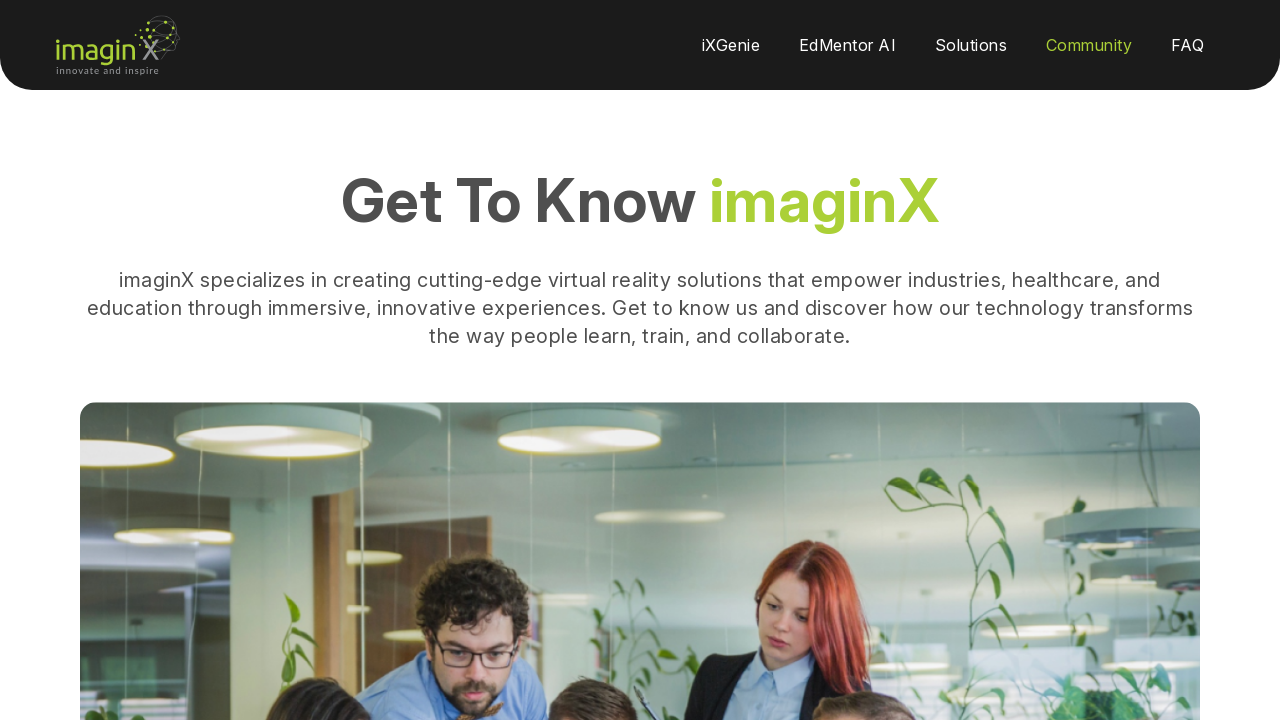

Hovered over first blog 'Read More' button at (369, 261) on xpath=//section[contains(@class,'ourBlogsSec')]/div[2]/div >> nth=0 >> xpath=/di
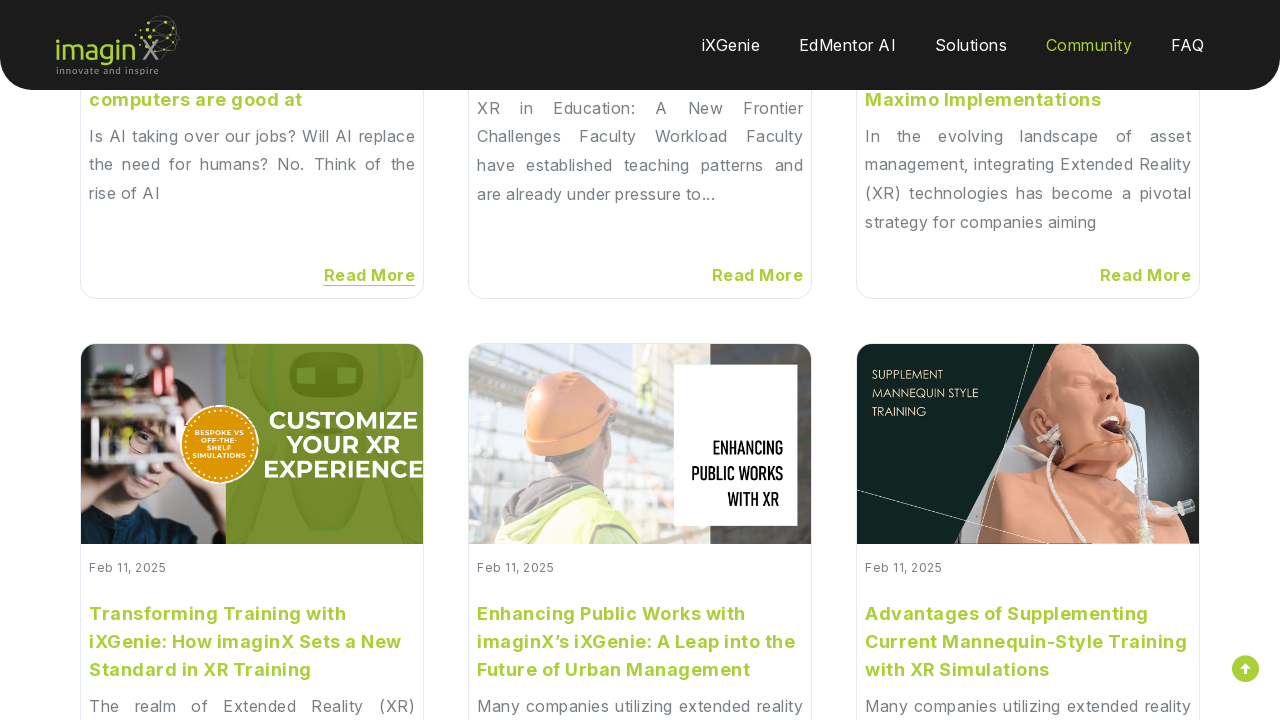

Waited for button hover effect
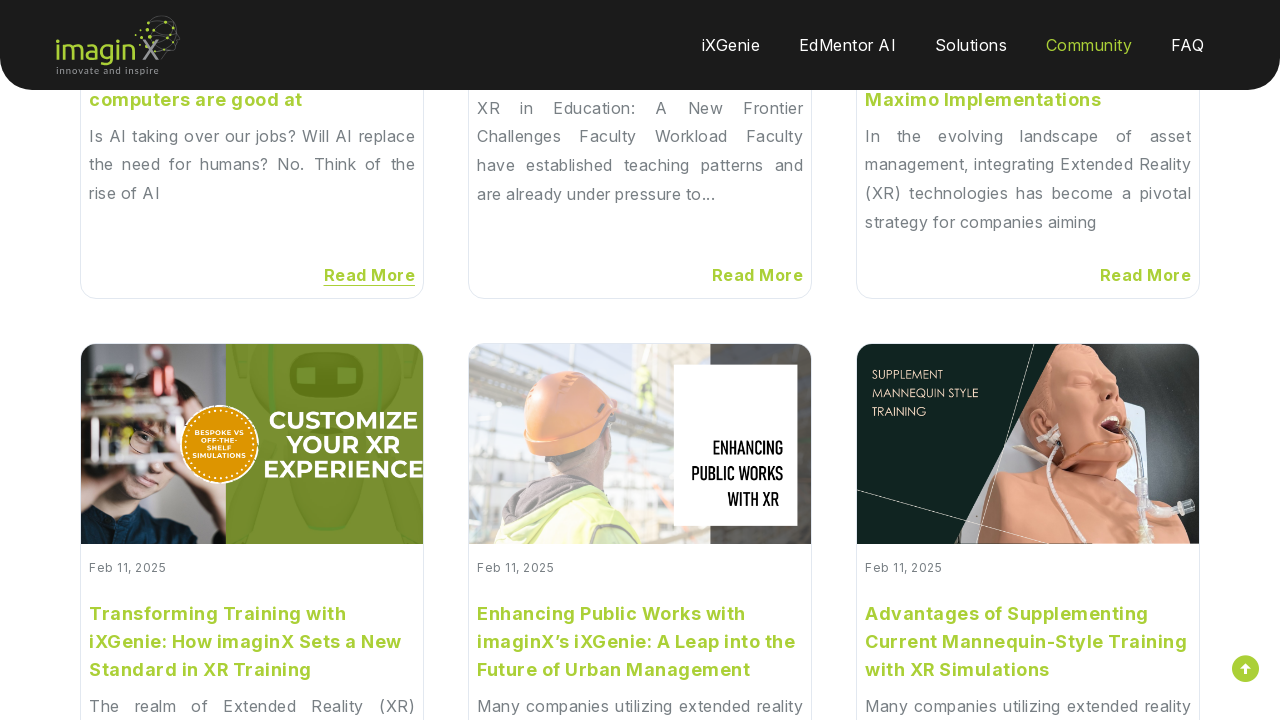

Clicked first blog 'Read More' button at (369, 261) on xpath=//section[contains(@class,'ourBlogsSec')]/div[2]/div >> nth=0 >> xpath=/di
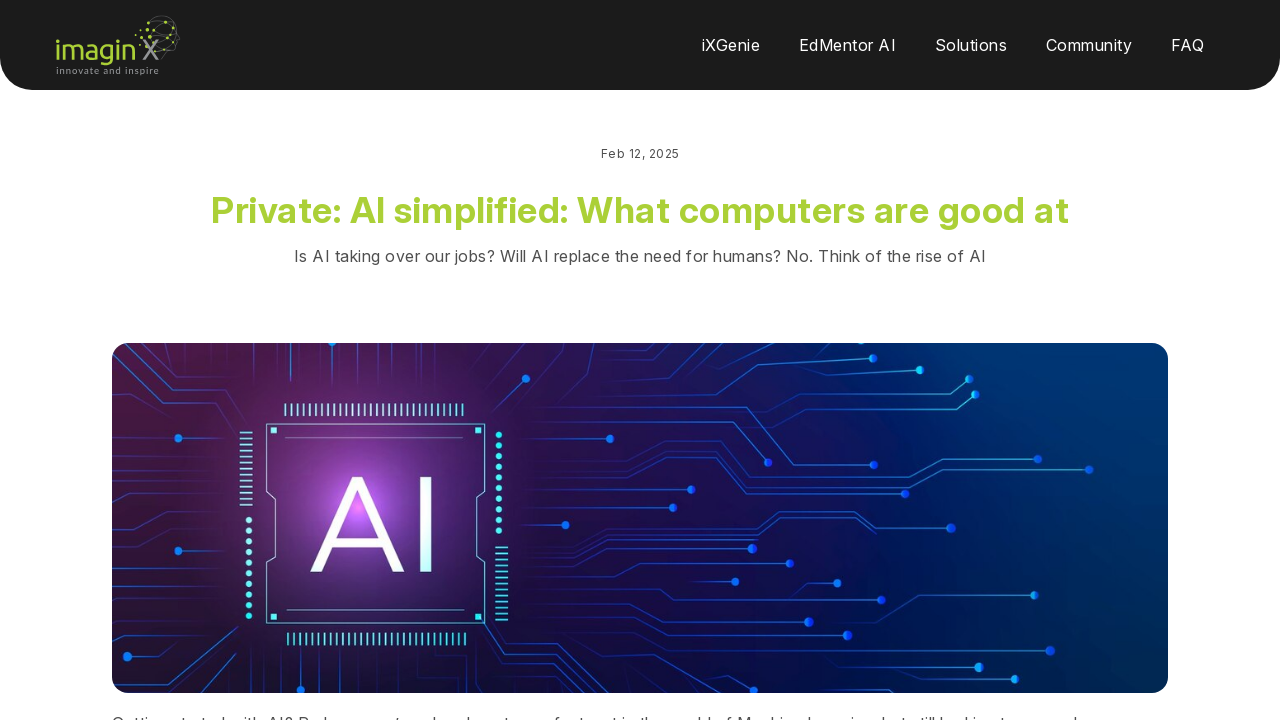

Blog detail page loaded
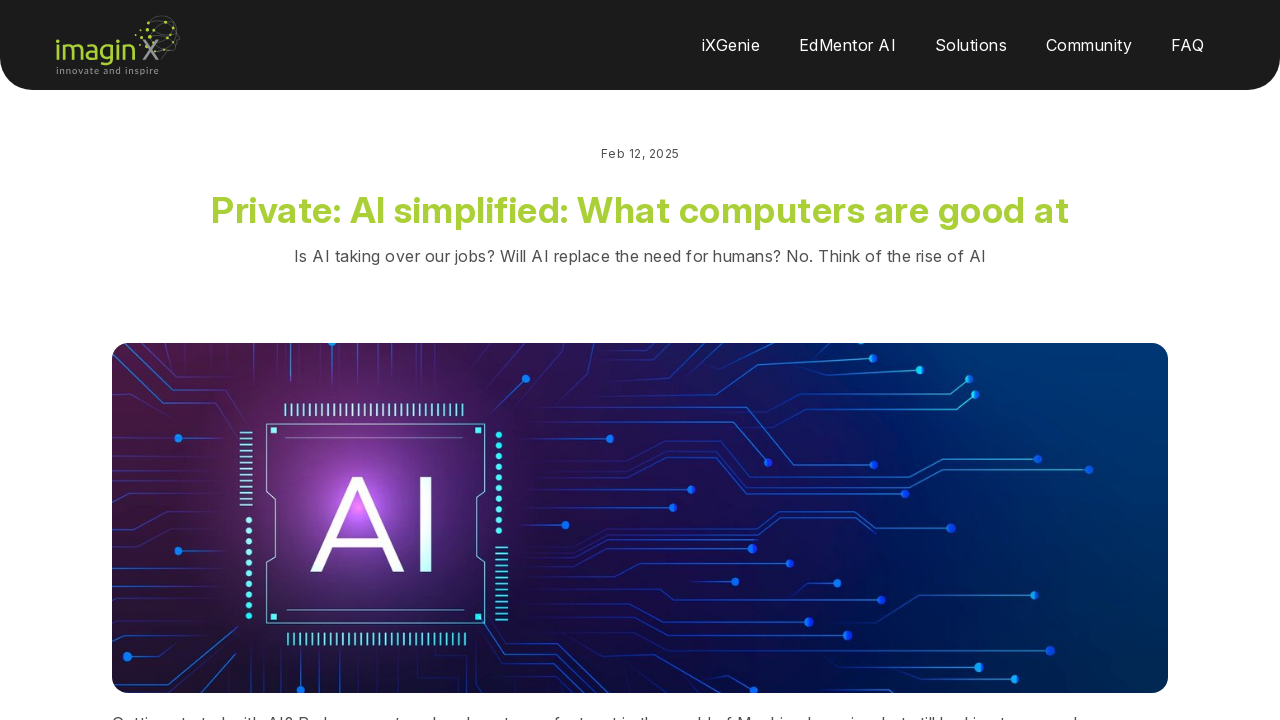

Navigated back to Community page
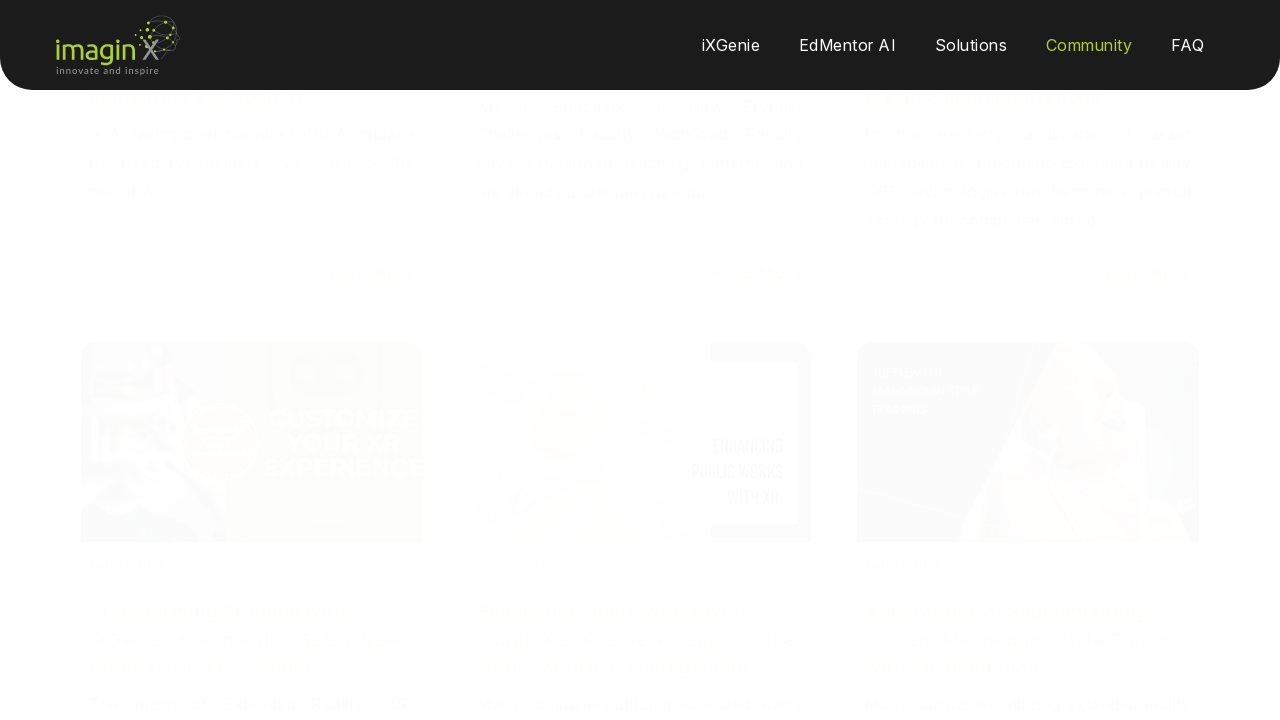

Waited for page to stabilize after navigation
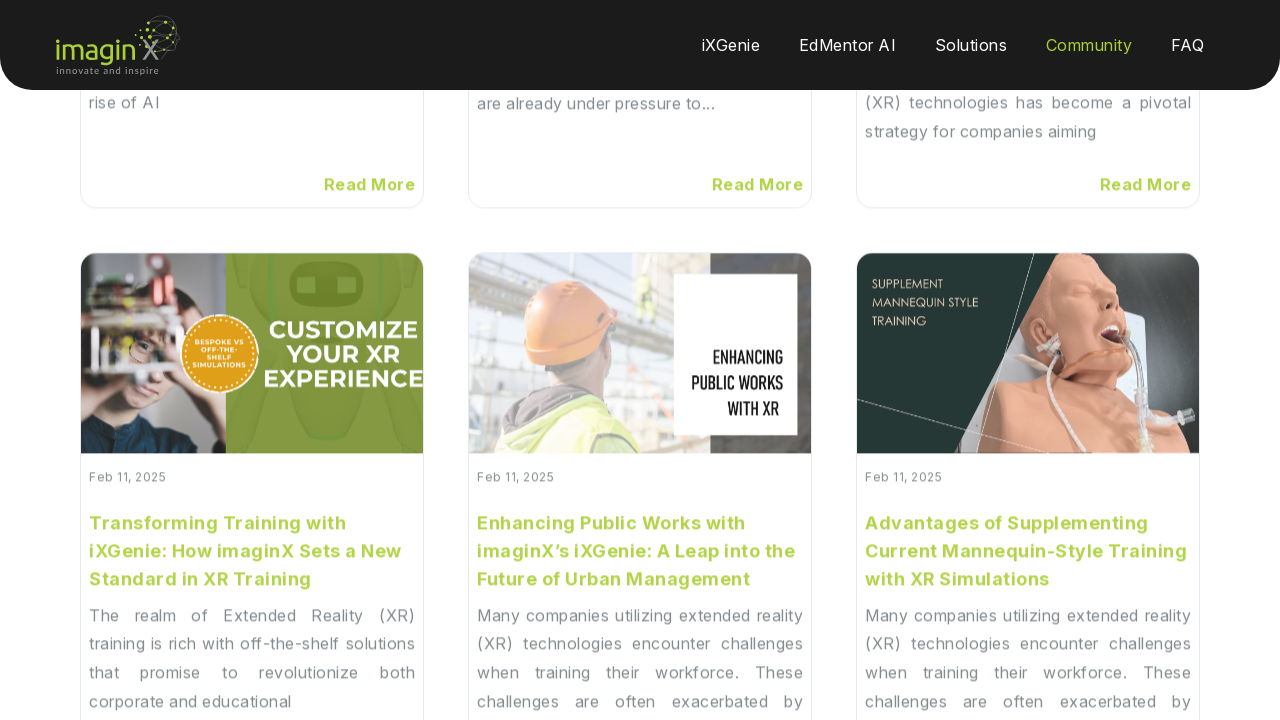

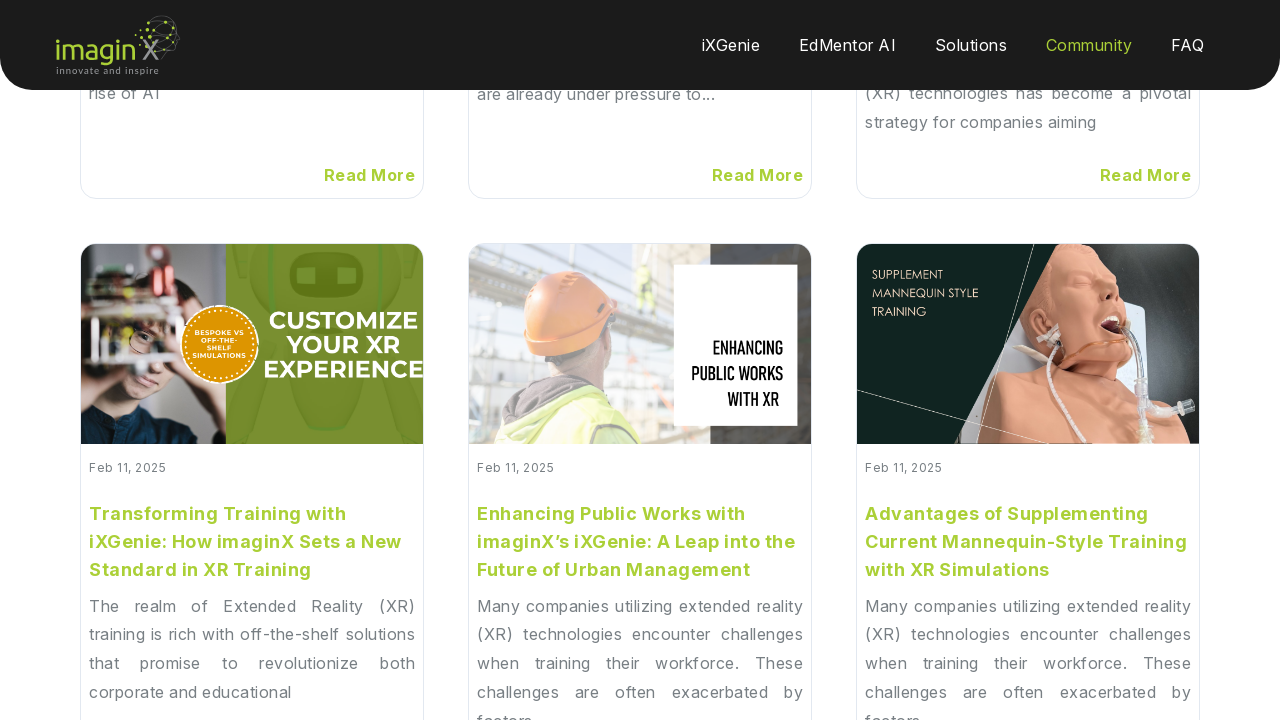